Tests dropdown selection functionality by selecting an option from a dropdown menu and verifying the selected value

Starting URL: https://the-internet.herokuapp.com/dropdown

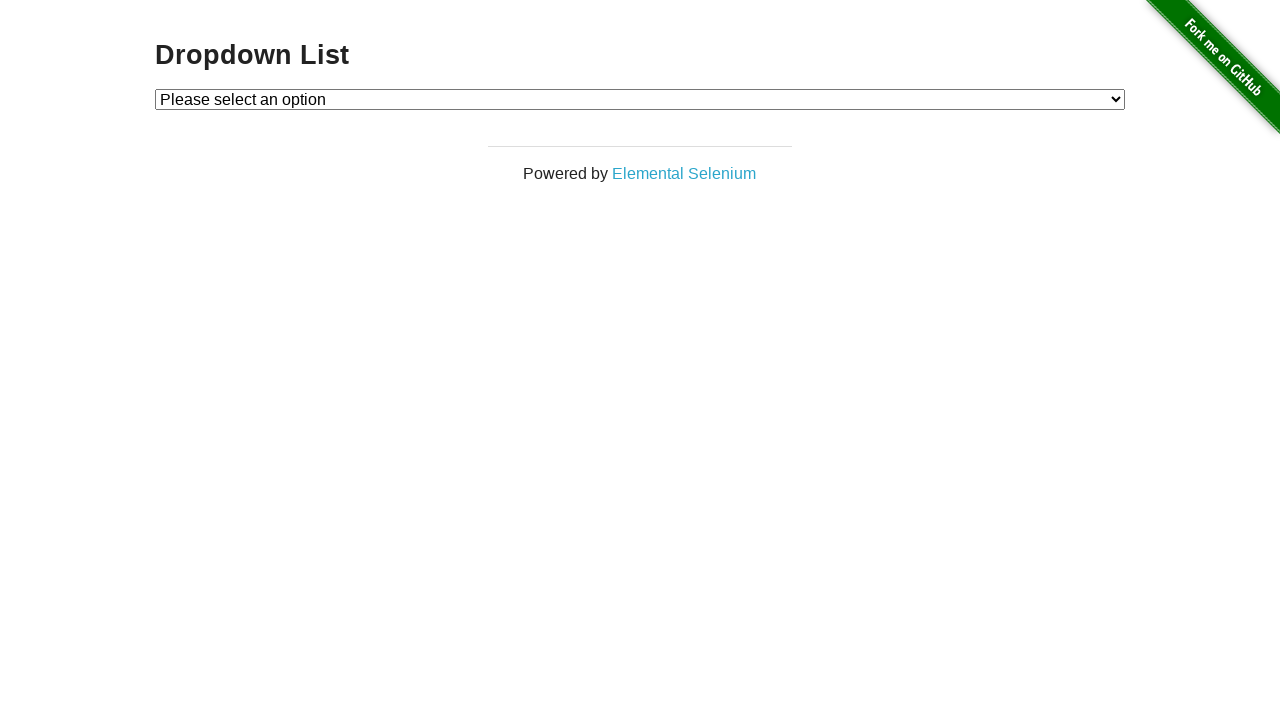

Selected option '2' from the dropdown menu on #dropdown
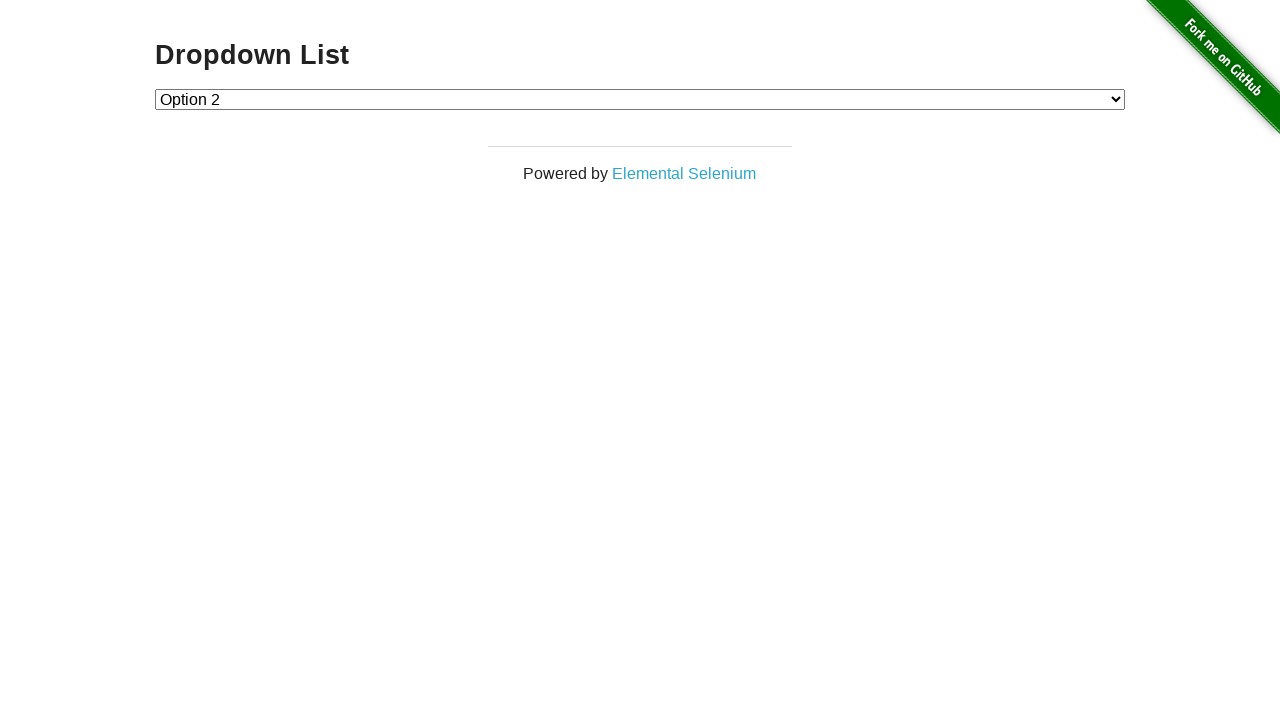

Retrieved the selected value from dropdown
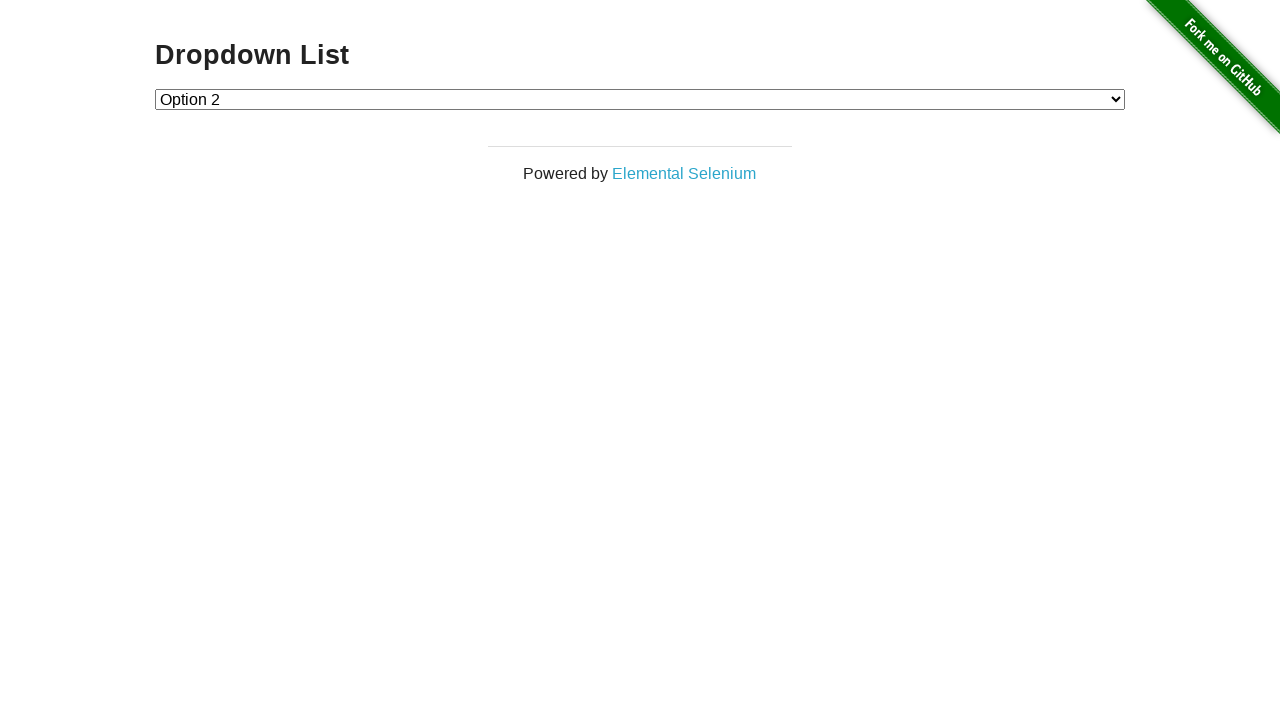

Verified that dropdown selection is '2'
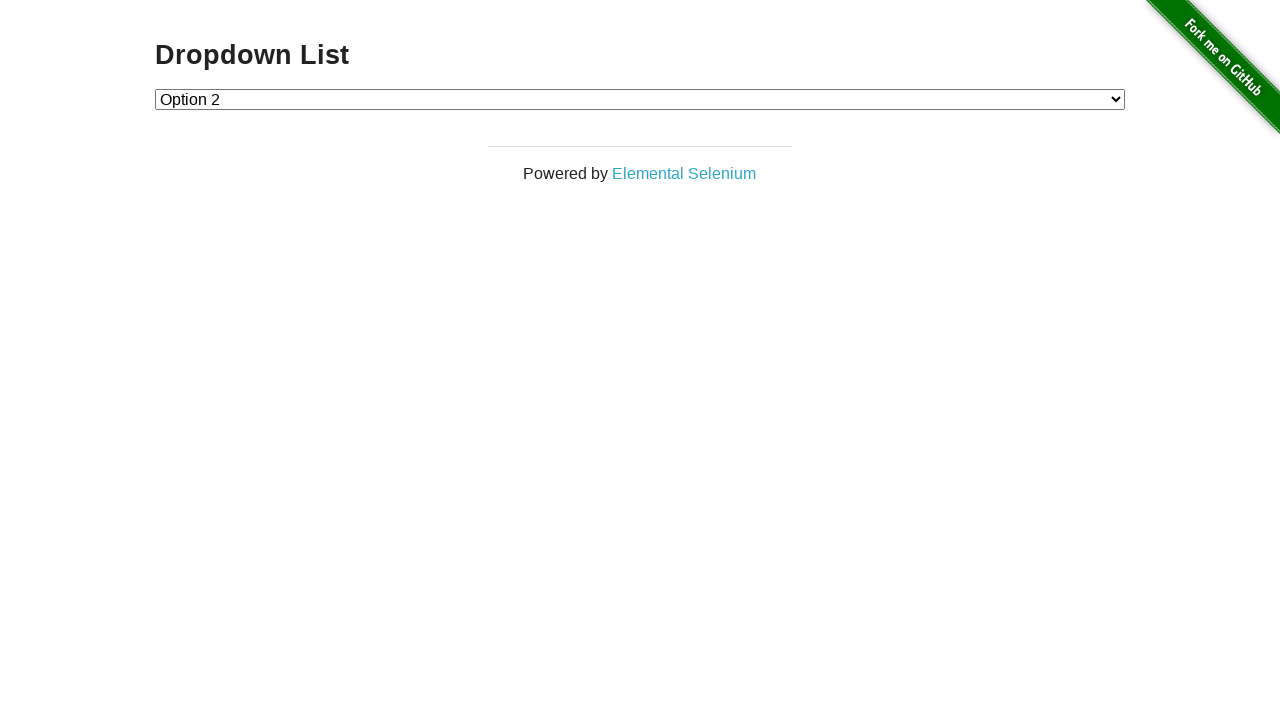

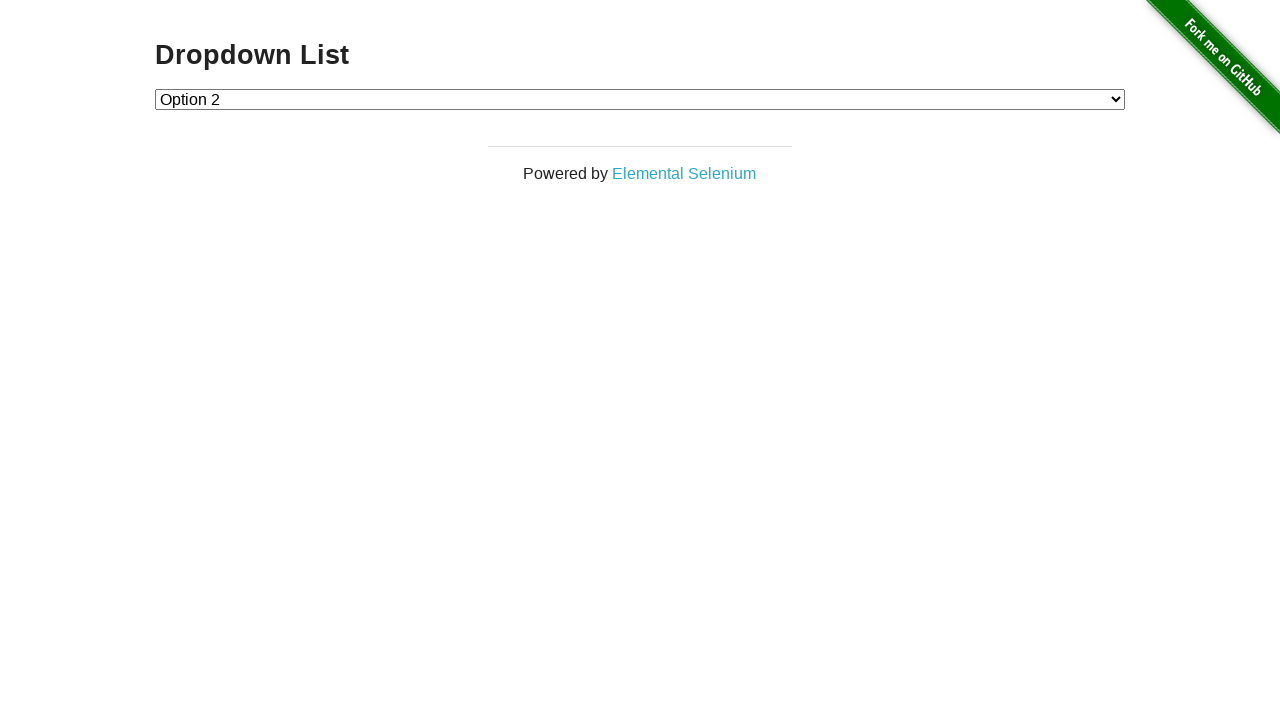